Tests Google Translate by entering a word in the source text area and waiting for translation

Starting URL: https://translate.google.com

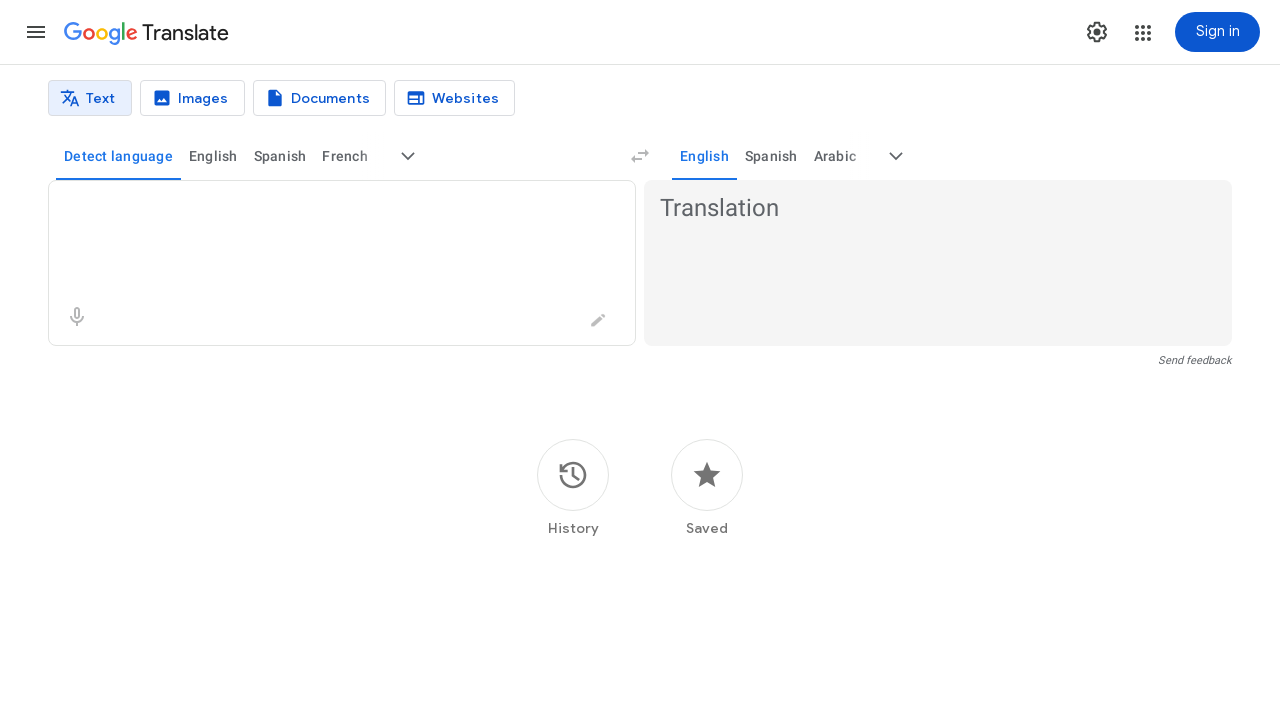

Filled source textarea with 'hello' on textarea
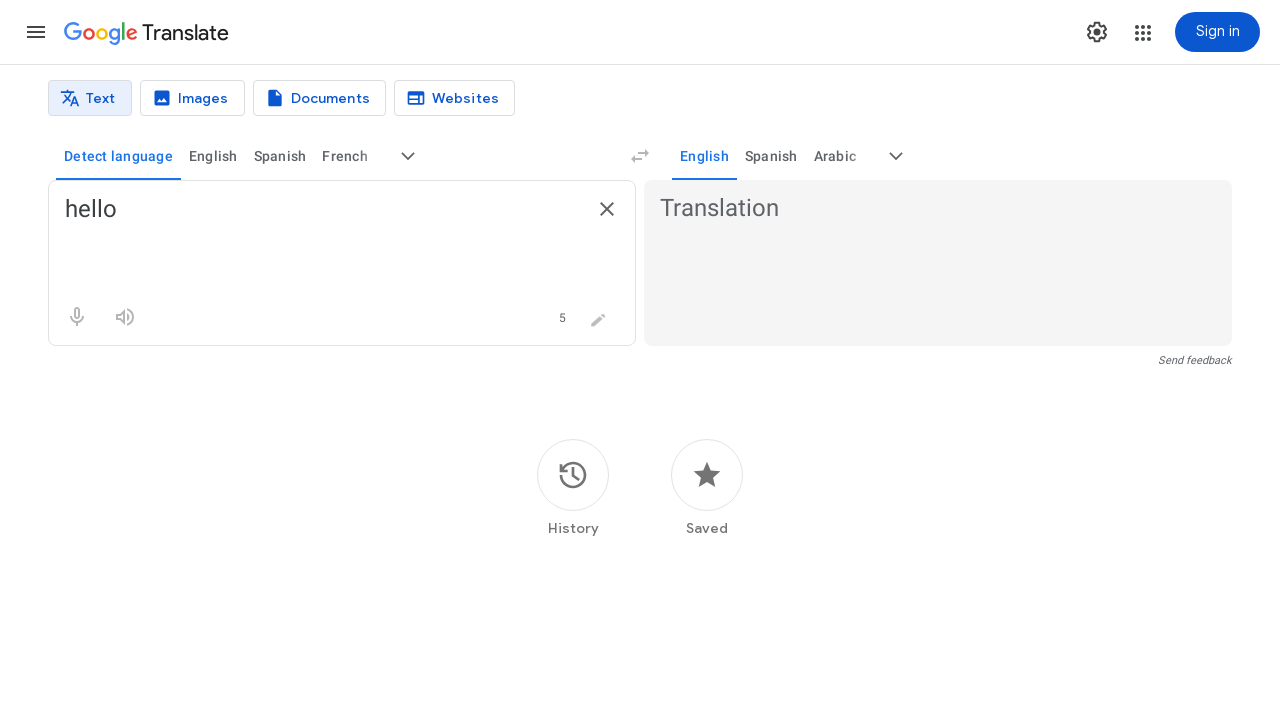

Waited 1 second for translation to appear
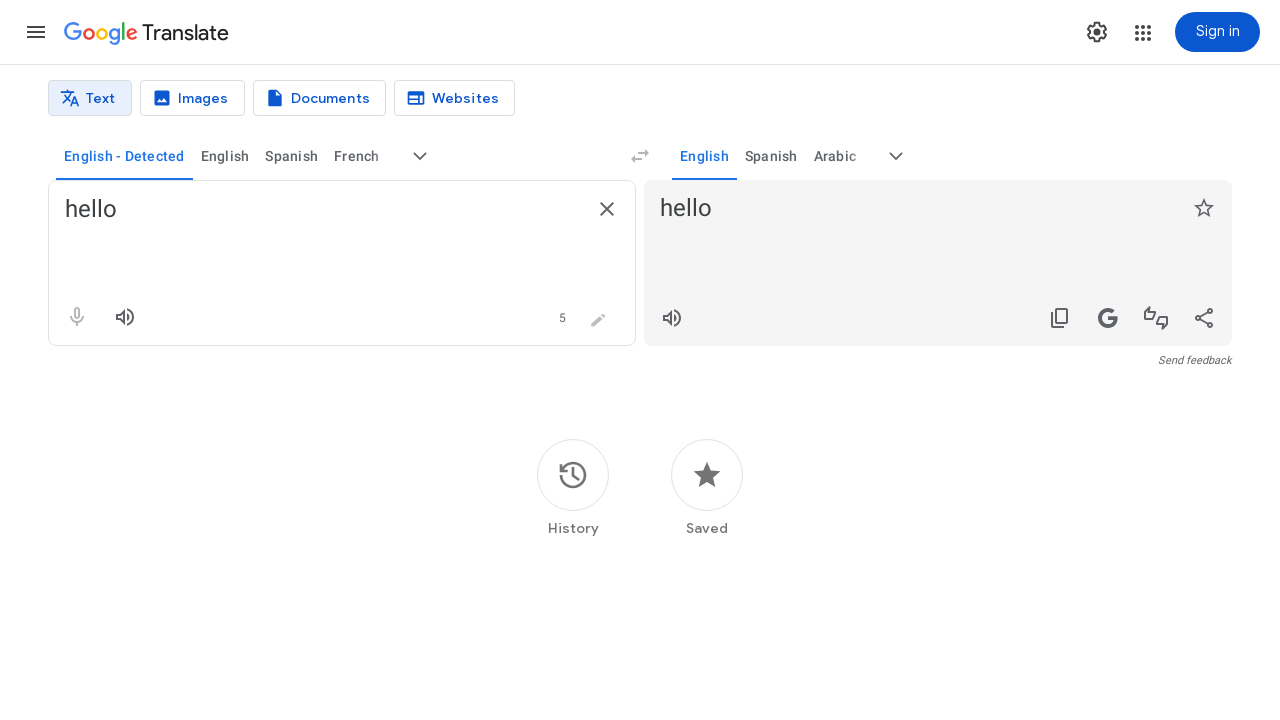

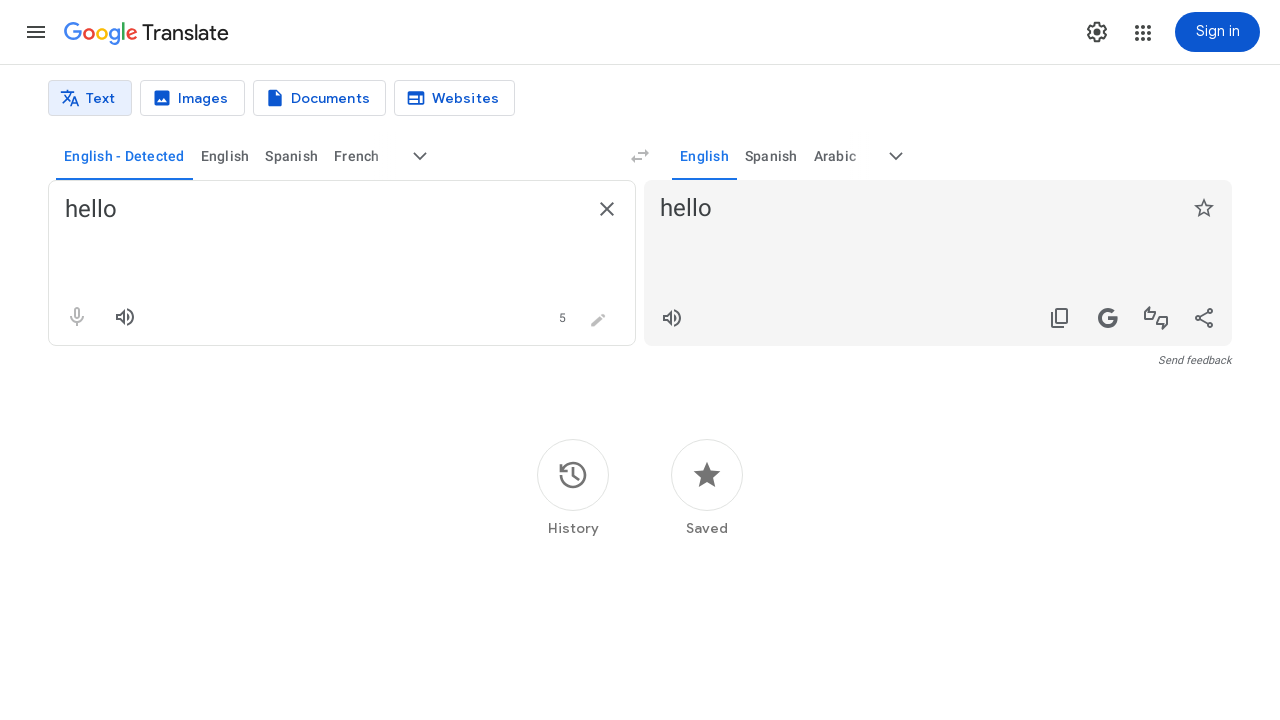